Tests browser tab management by opening the main page, then opening a new tab to the partners page, switching to it, and closing it.

Starting URL: https://www.armstqb.org/

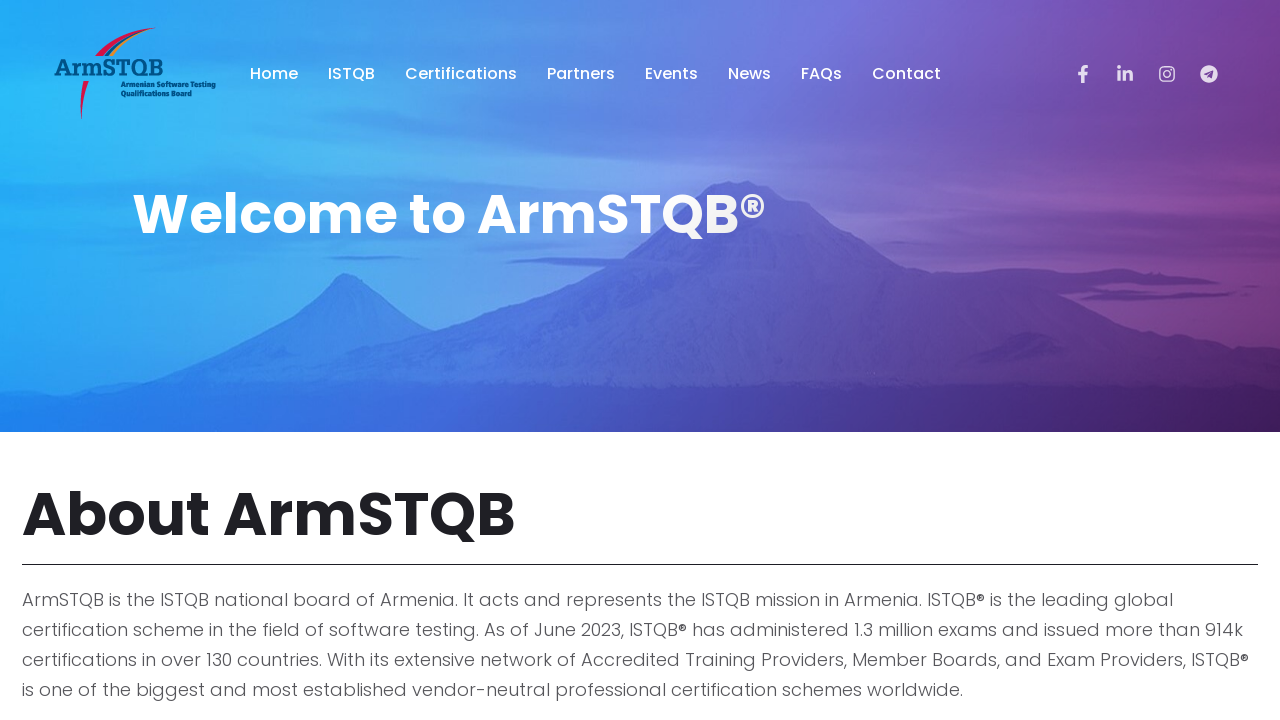

Set viewport size to 1920x1080
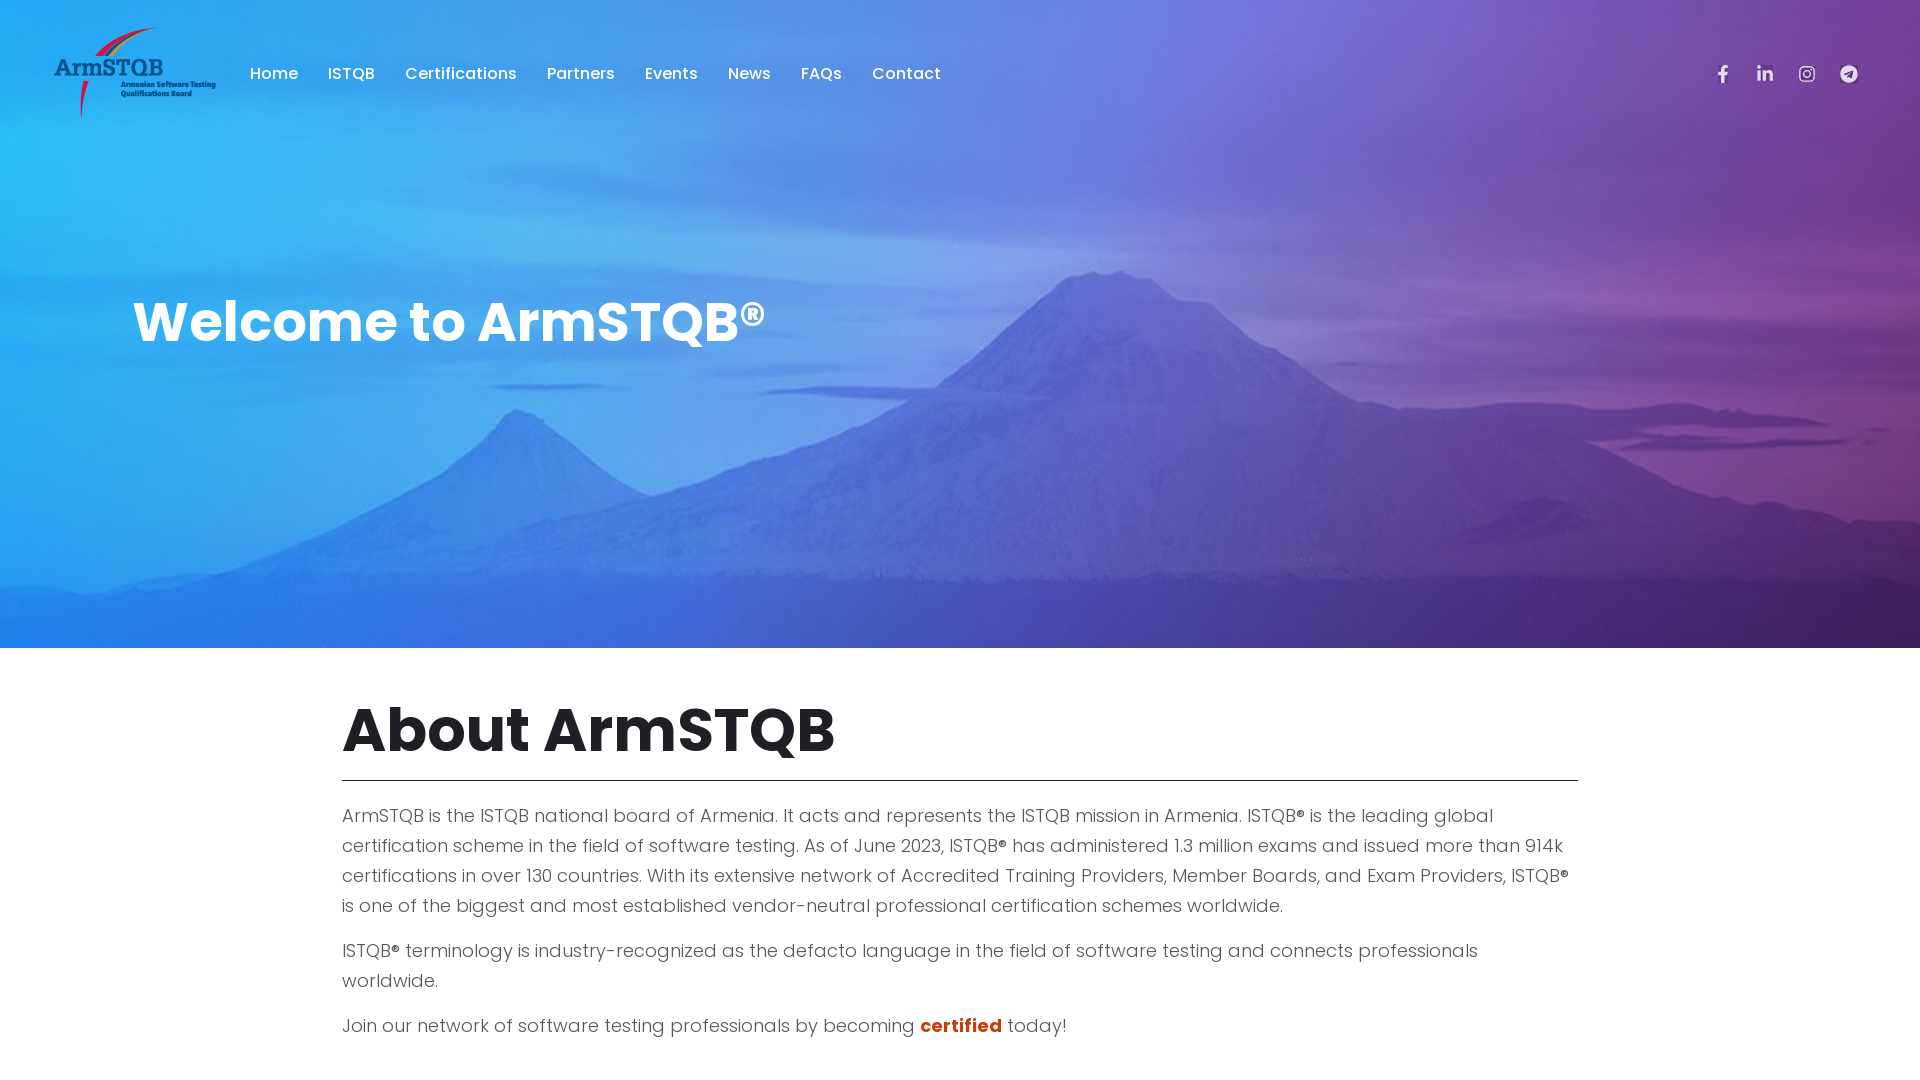

Opened a new browser tab
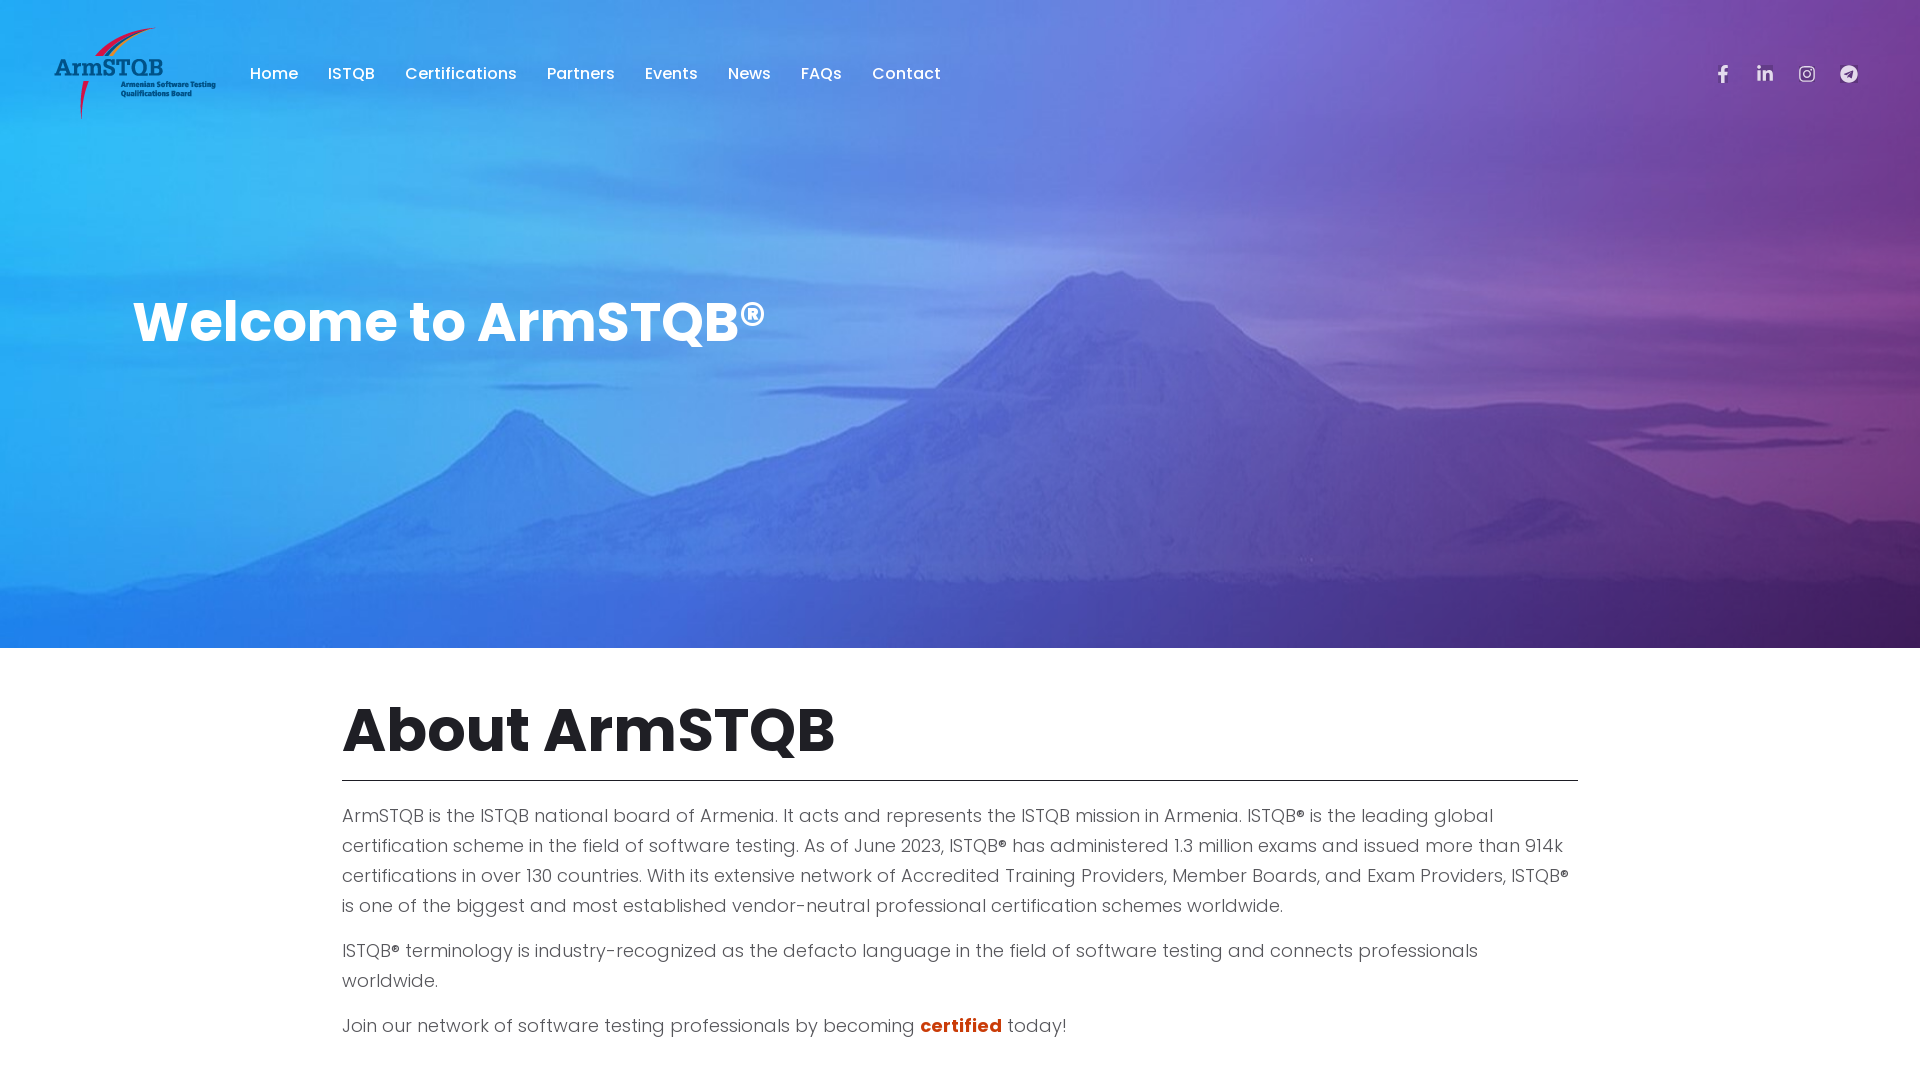

Navigated new tab to partners page
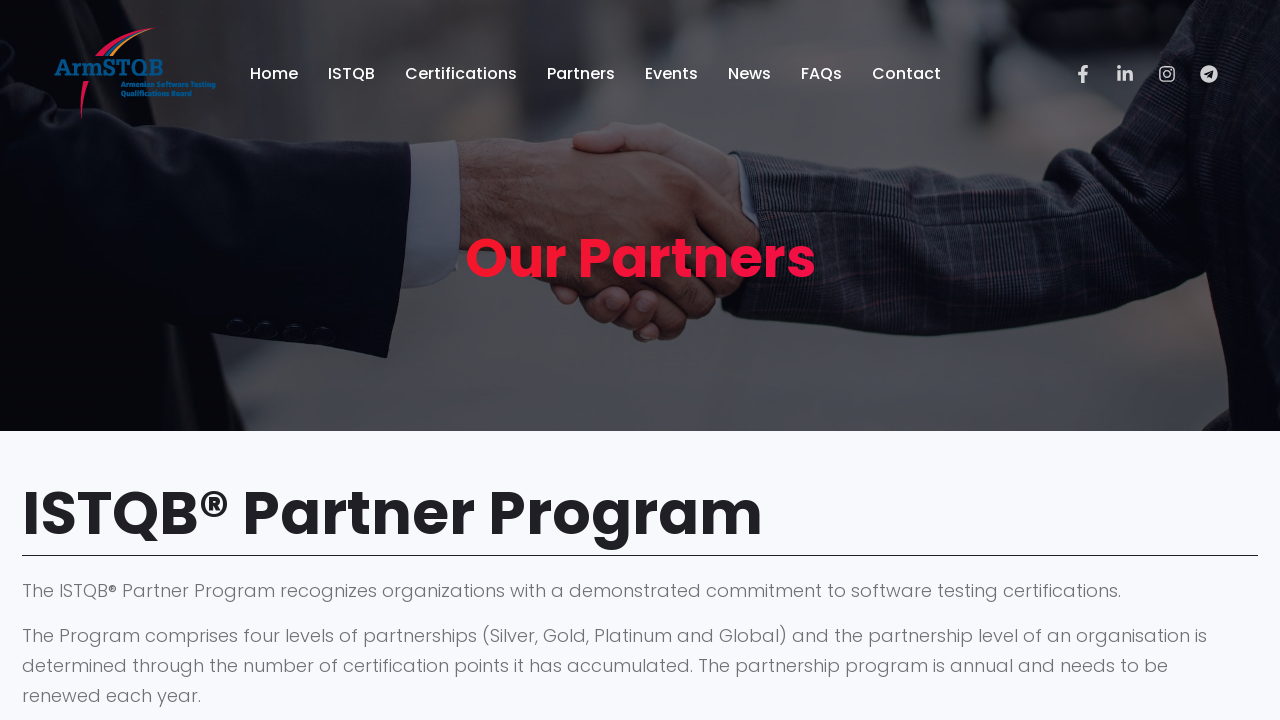

Waited for partners page to load (domcontentloaded state)
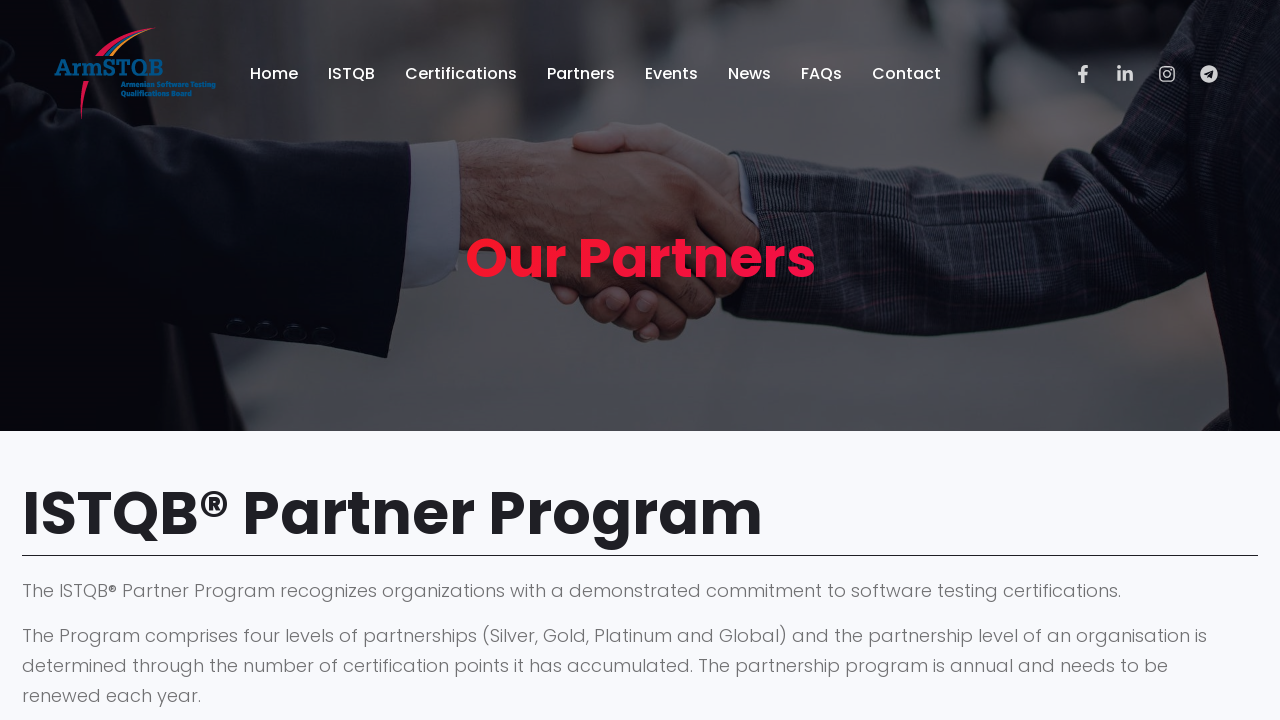

Closed the partners page tab
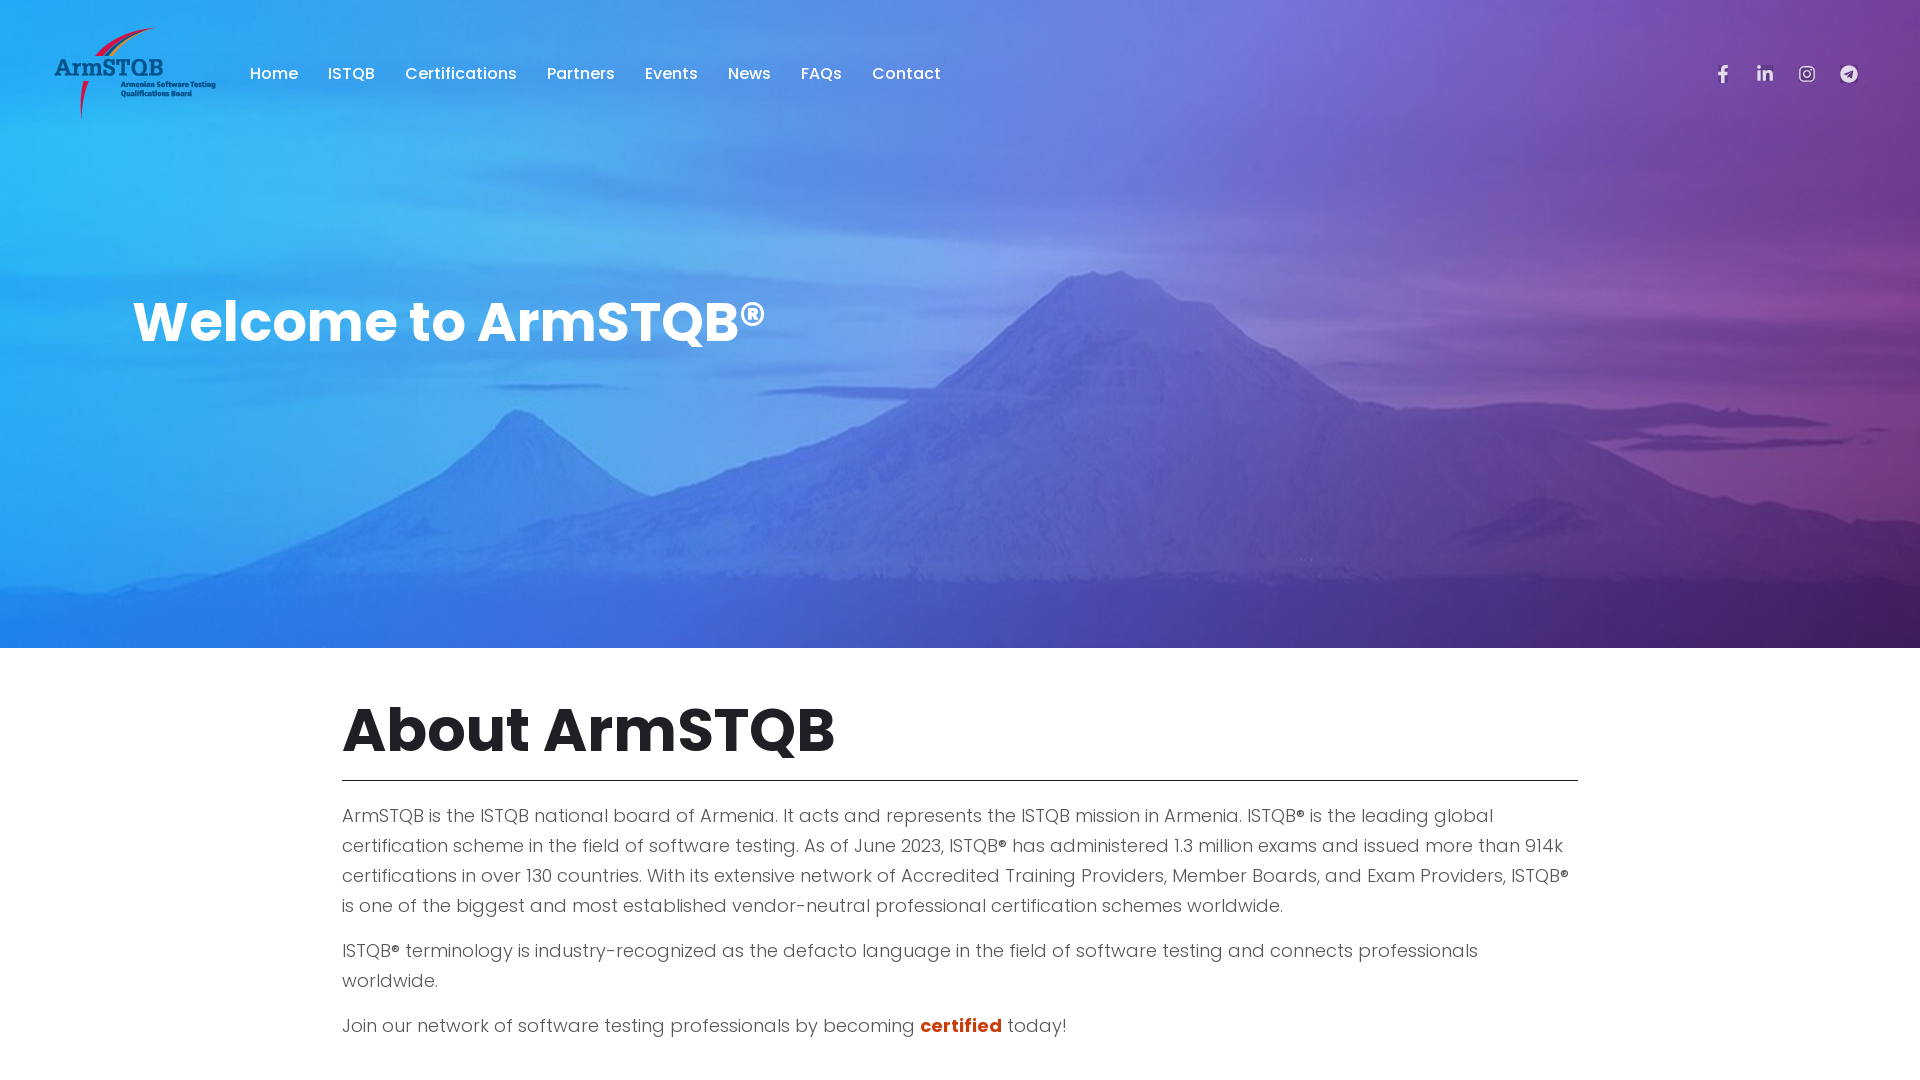

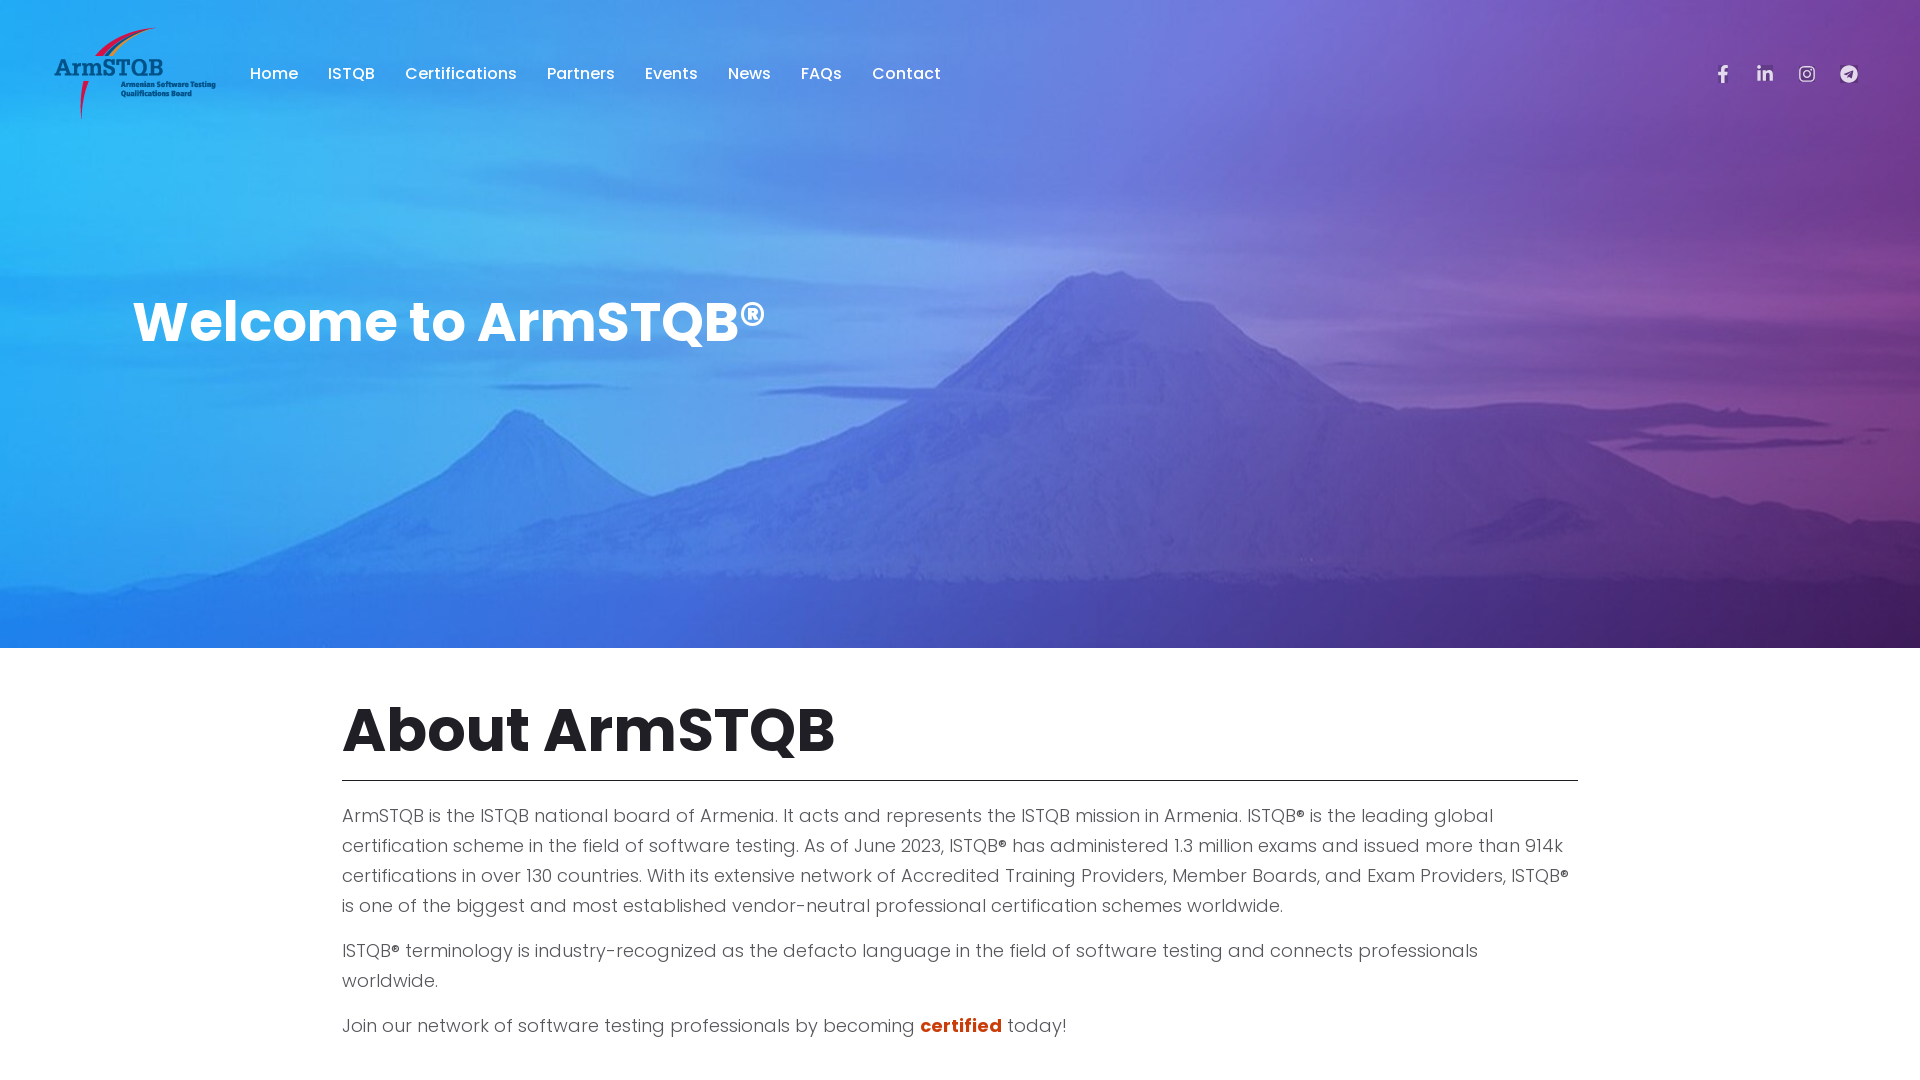